Tests checkbox interaction by ensuring both checkboxes are checked - clicks on checkbox1 if unchecked, then clicks on checkbox2 if unchecked

Starting URL: https://the-internet.herokuapp.com/checkboxes

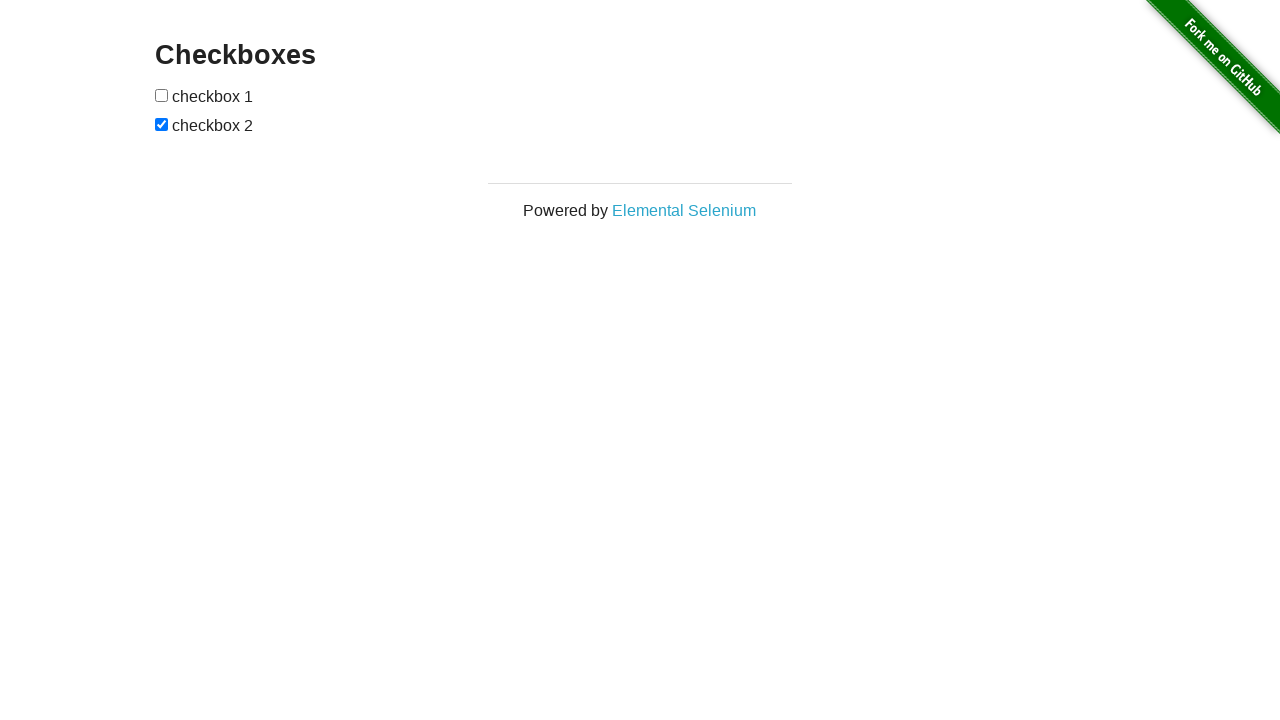

Located first checkbox element
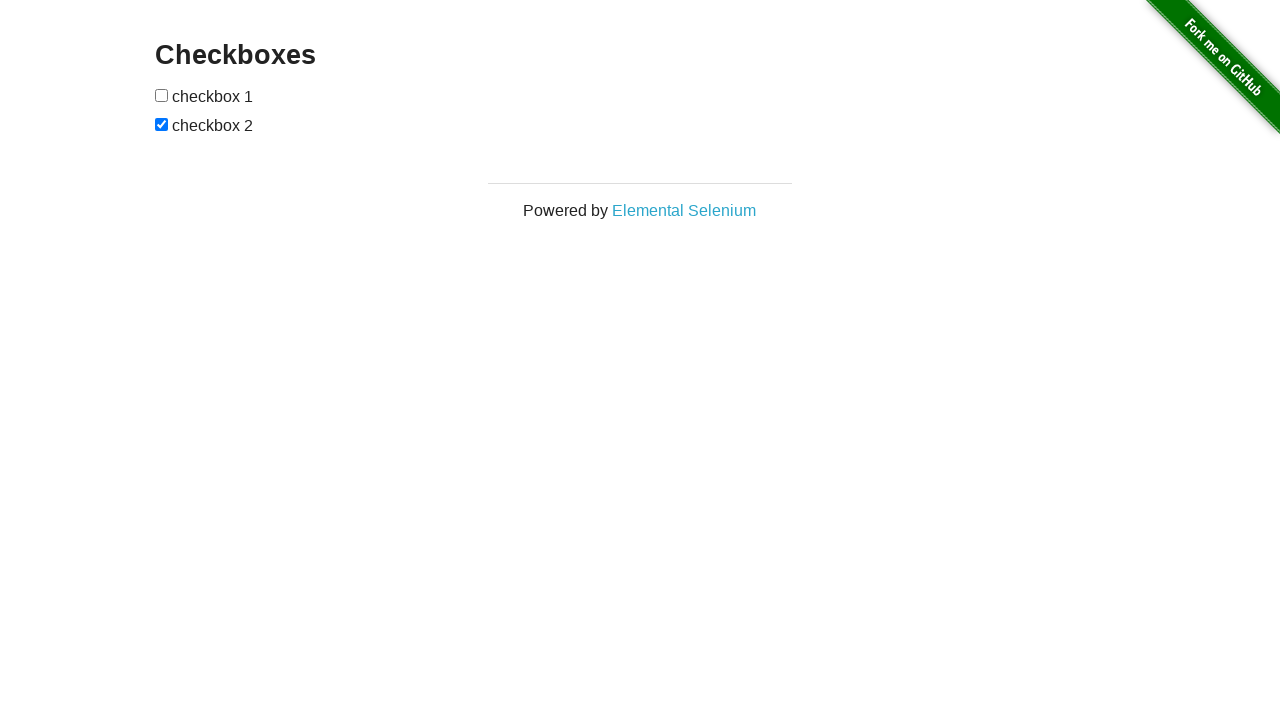

Checked first checkbox state - it was unchecked
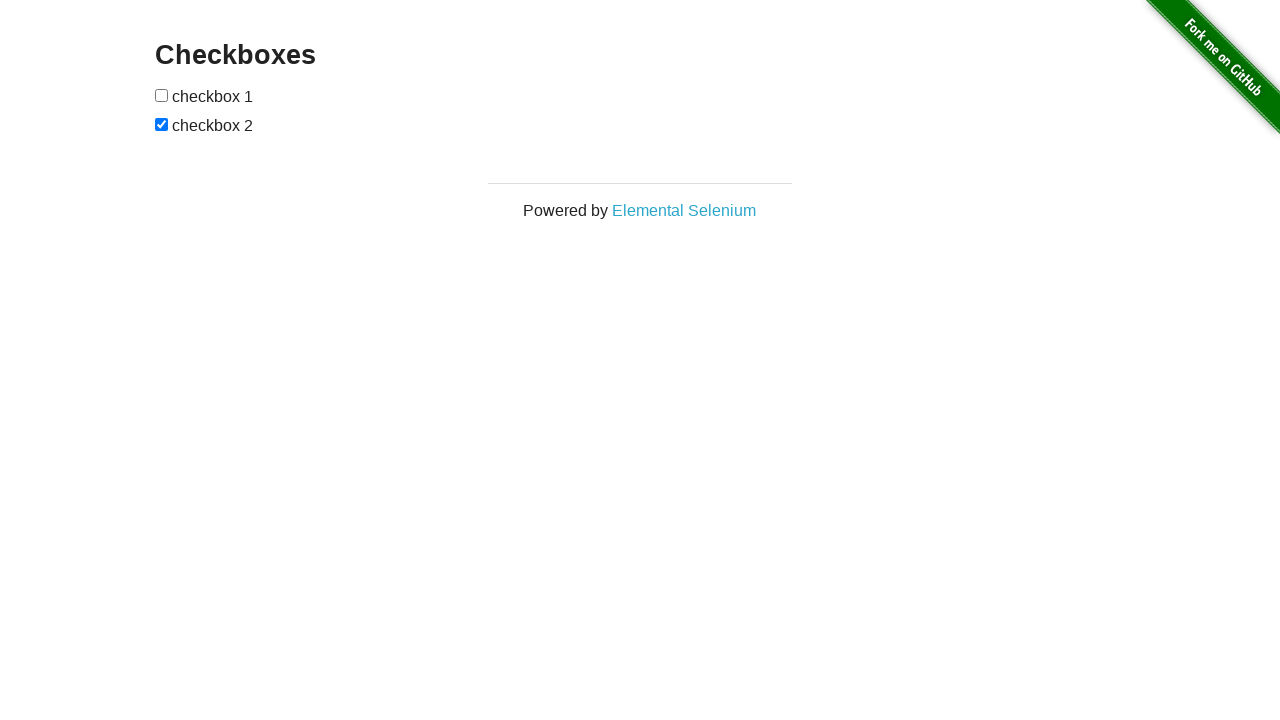

Clicked first checkbox to check it at (162, 95) on (//input[@type='checkbox'])[1]
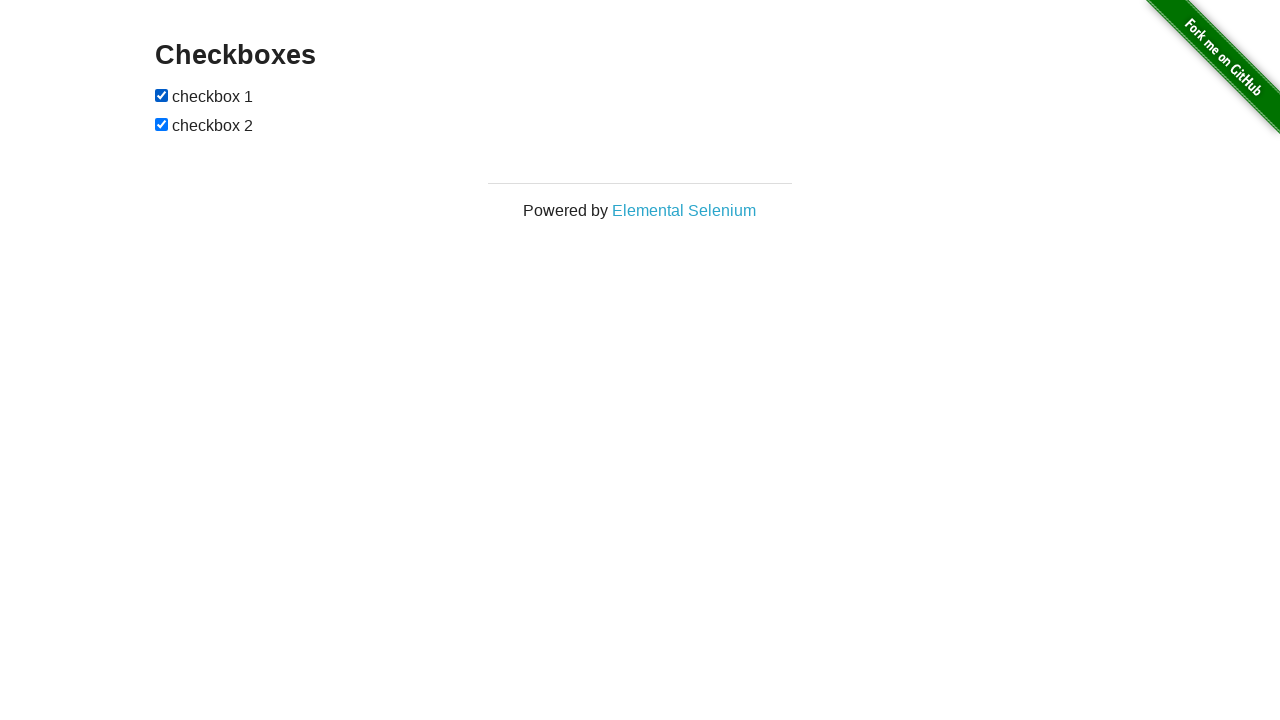

Located second checkbox element
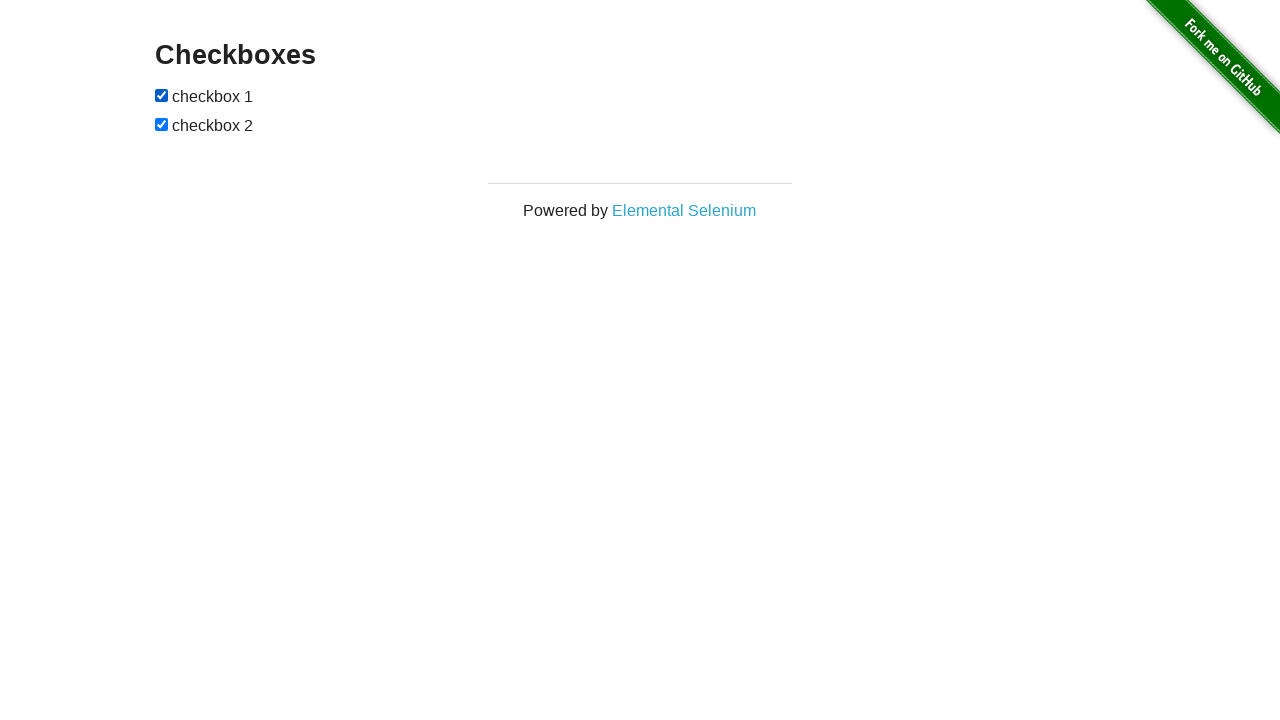

Checked second checkbox state - it was already checked
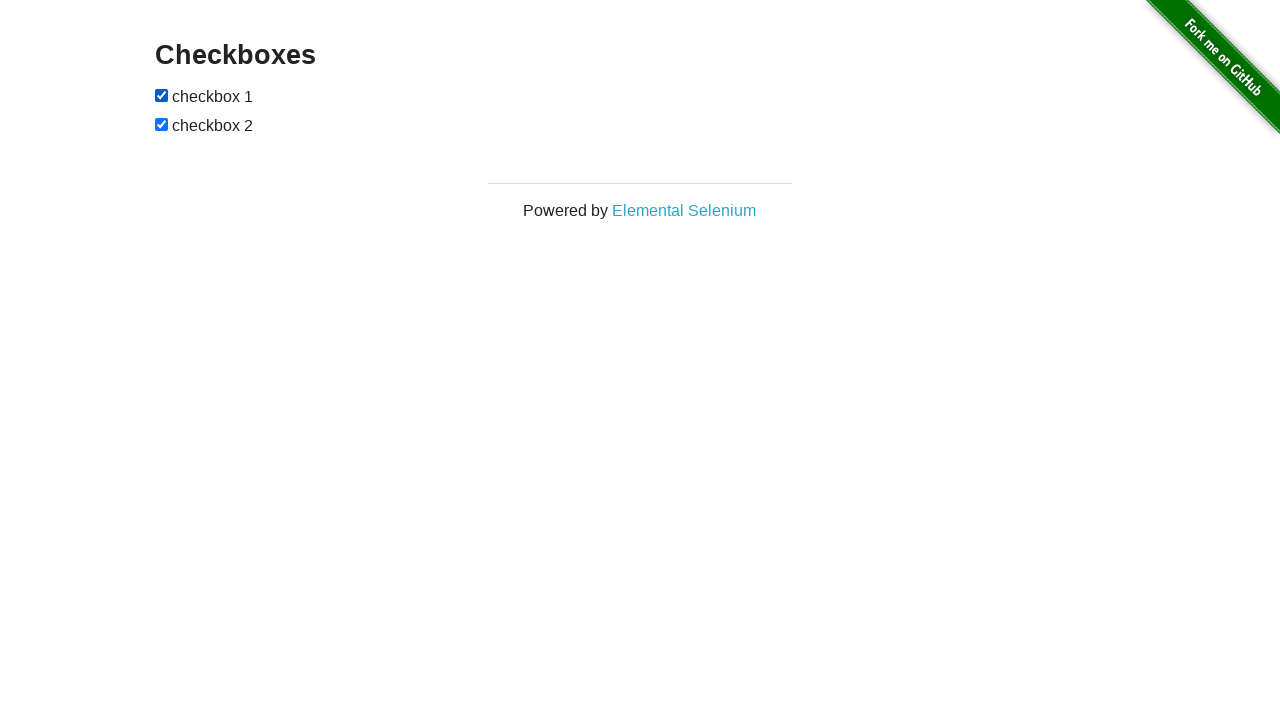

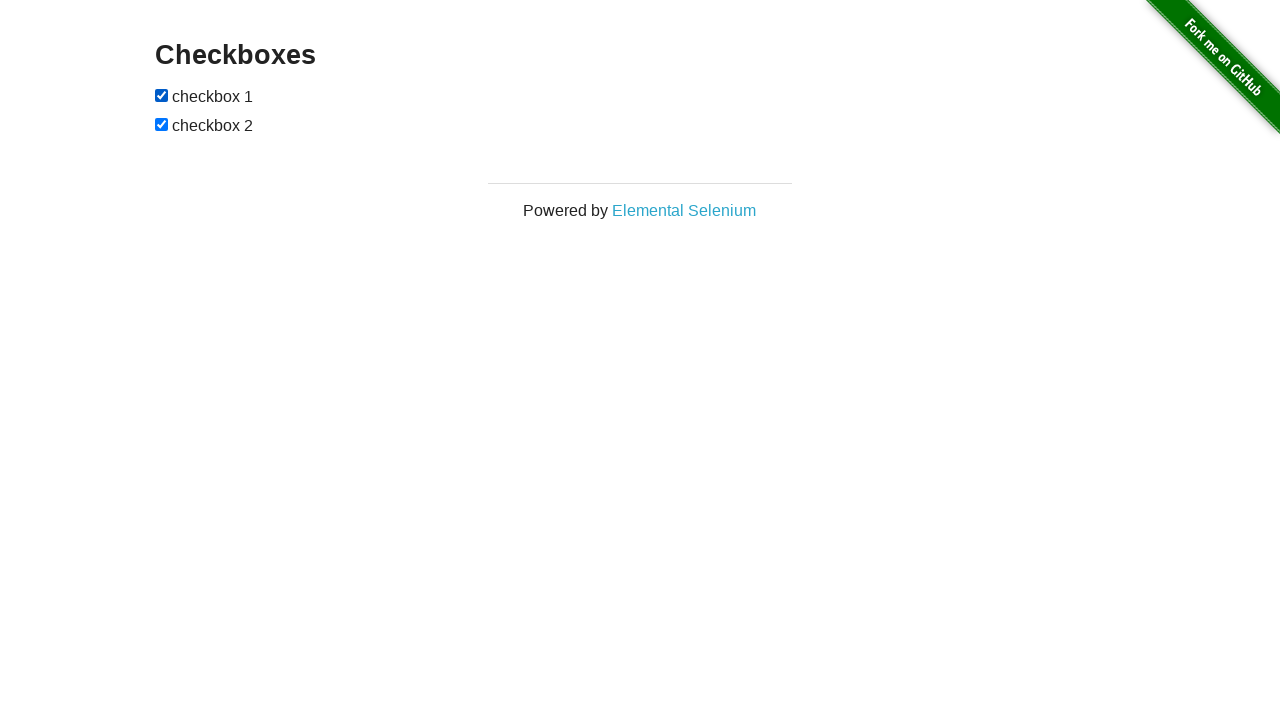